Tests drag and drop functionality on the jQuery UI droppable demo page by switching to the demo iframe and dragging the draggable element to the droppable target.

Starting URL: http://jqueryui.com/droppable/

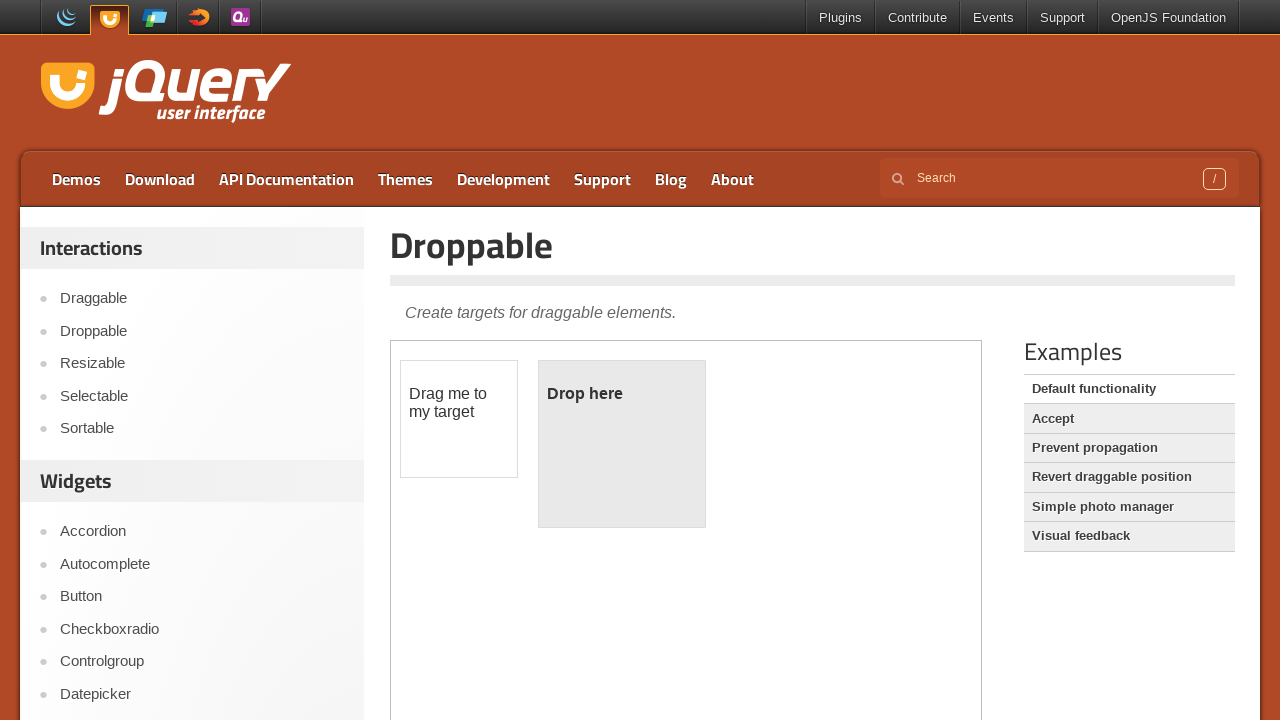

Located the demo iframe containing drag and drop elements
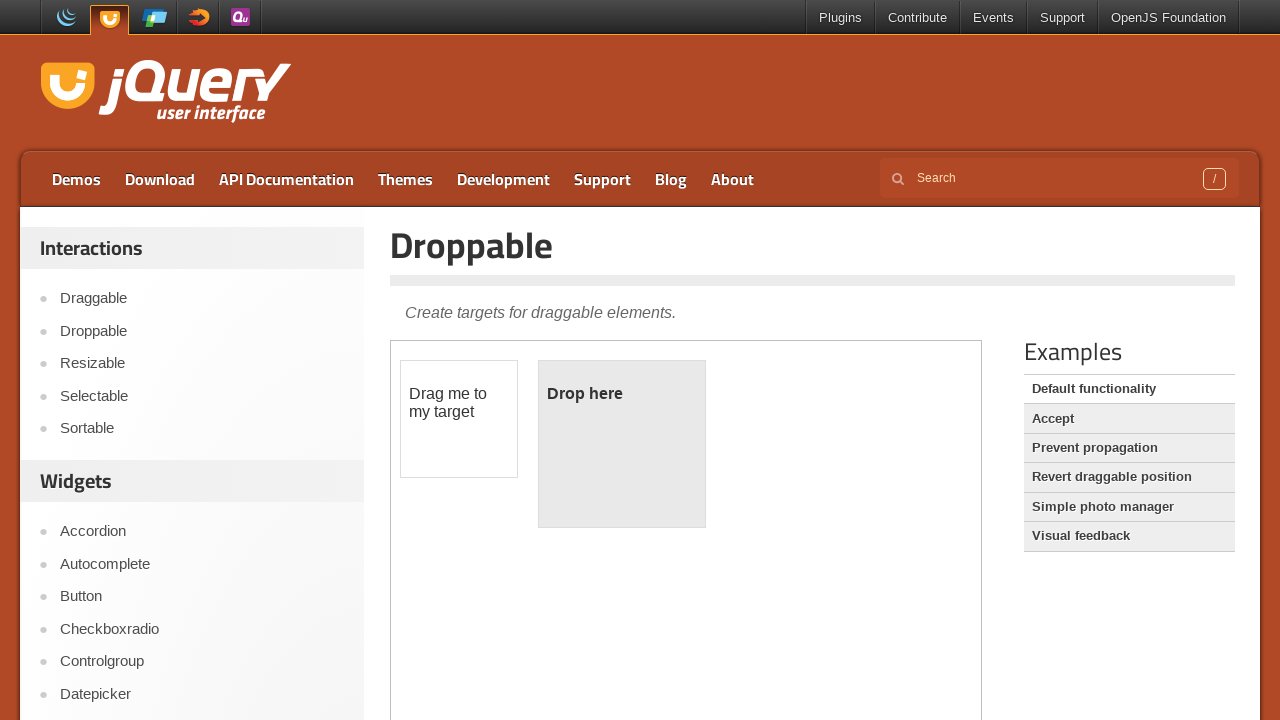

Located the draggable element
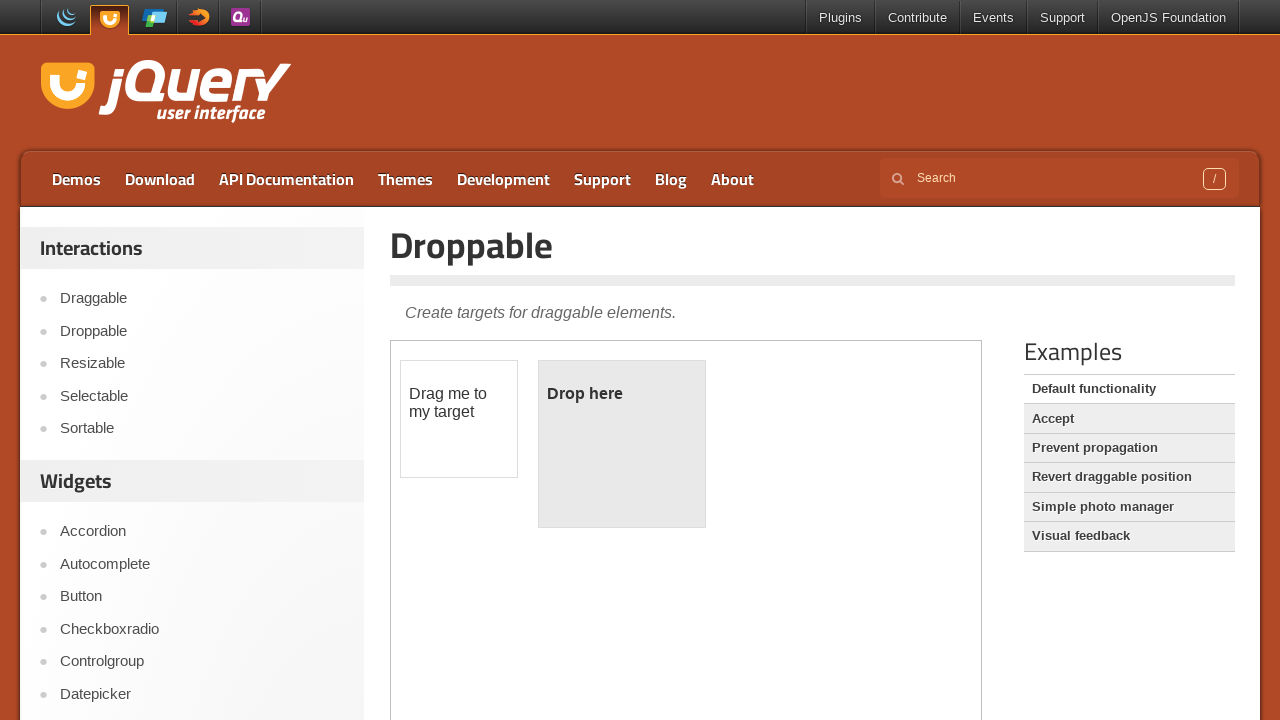

Located the droppable target element
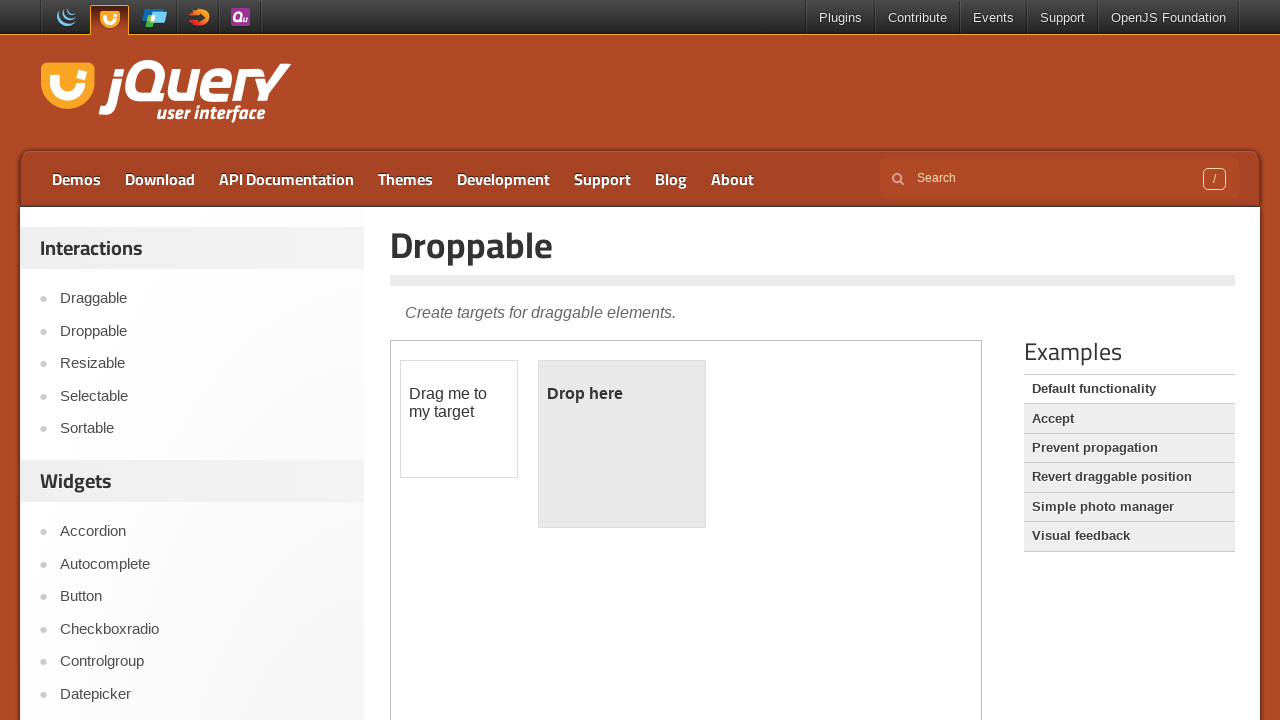

Dragged the draggable element to the droppable target at (622, 444)
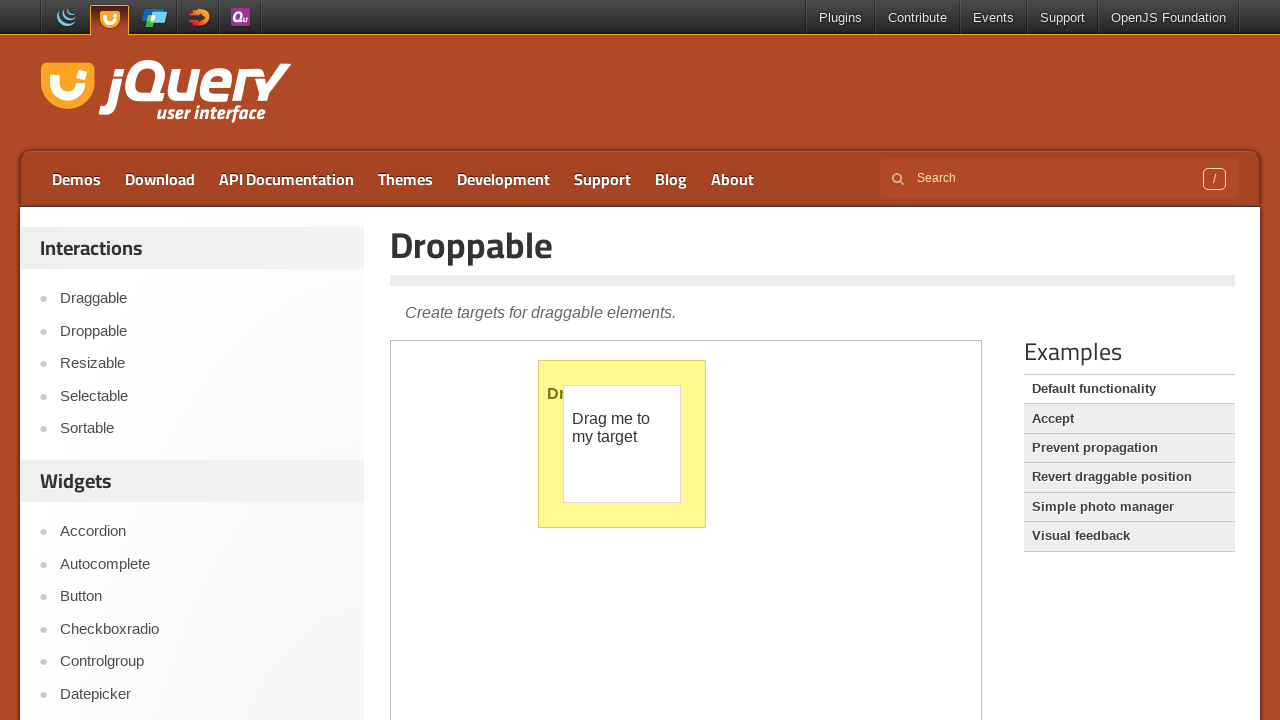

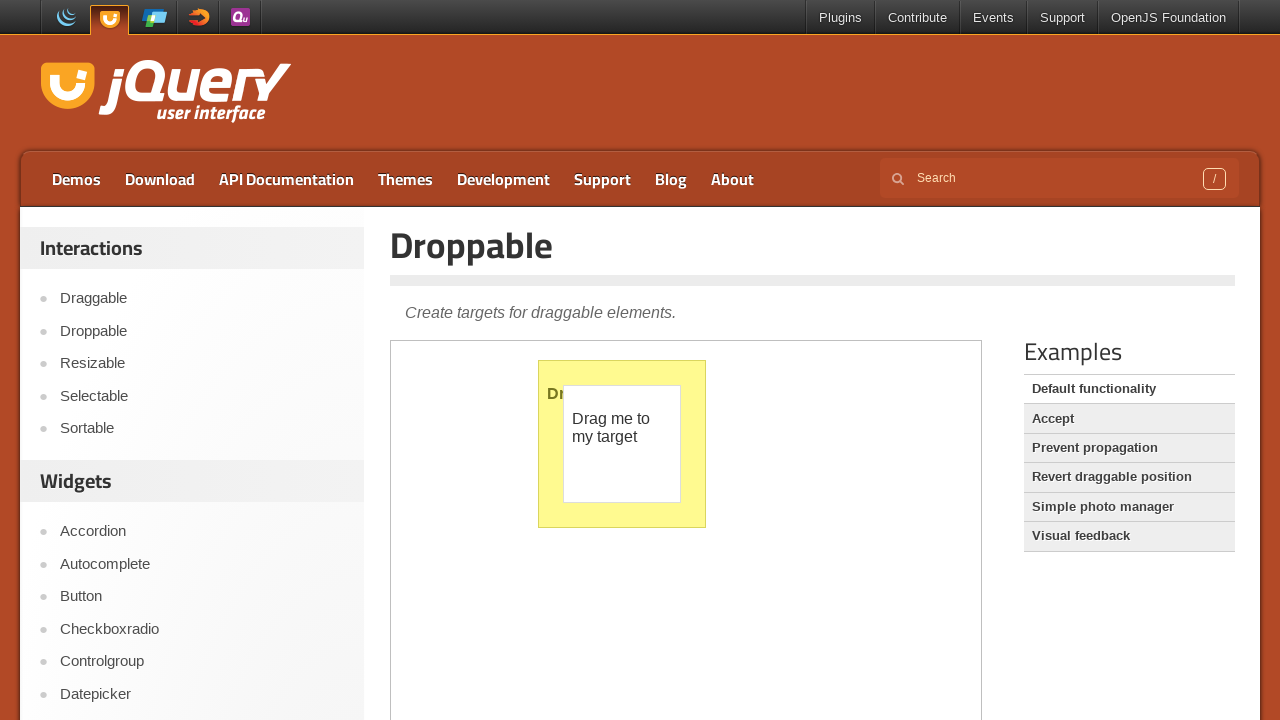